Tests four-digit arithmetic operations (1250+4750 and 7000-2000) on the Desmos scientific calculator.

Starting URL: https://www.desmos.com/scientific

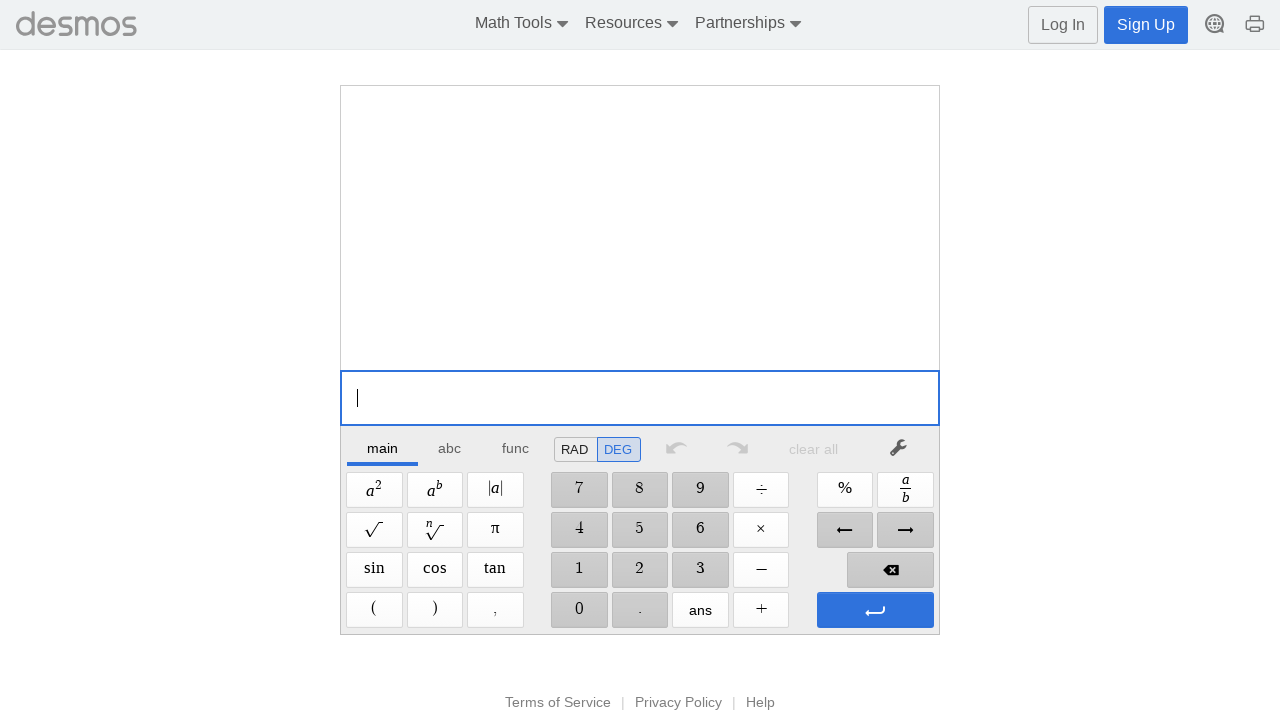

Calculator loaded and number buttons are visible
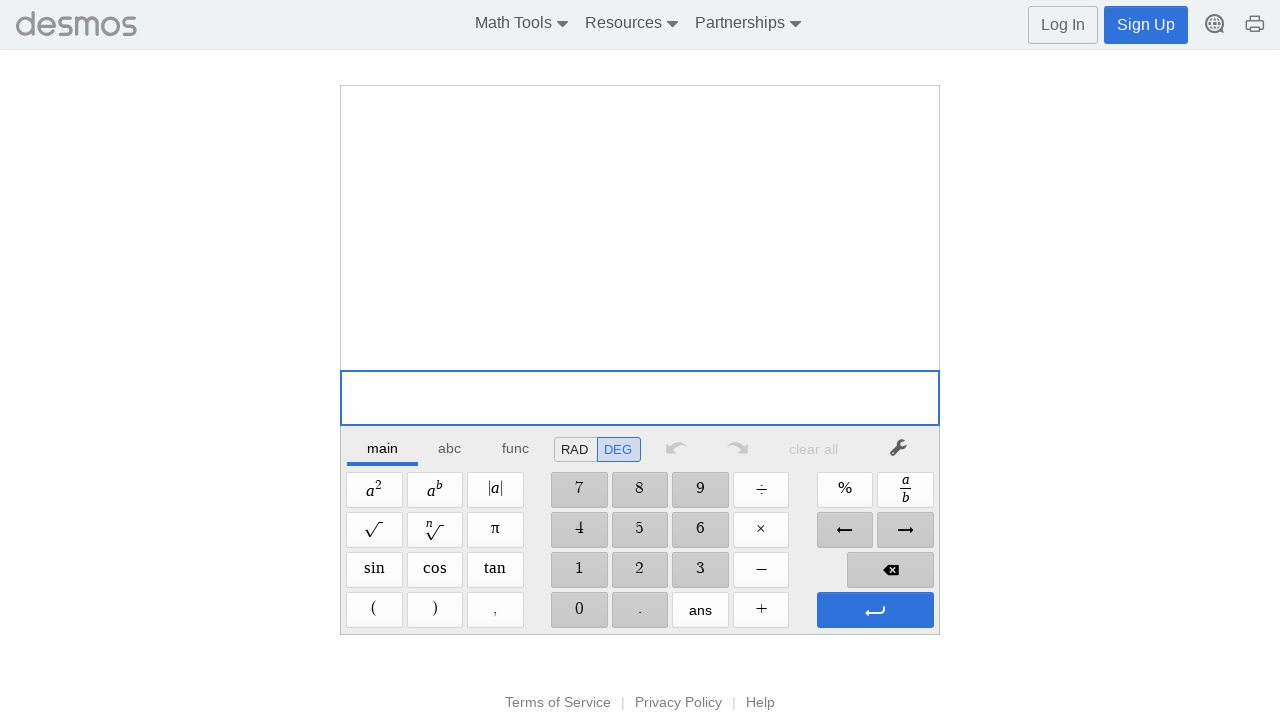

Clicked button '1' to start first operation at (579, 570) on xpath=//span[@aria-label='1']
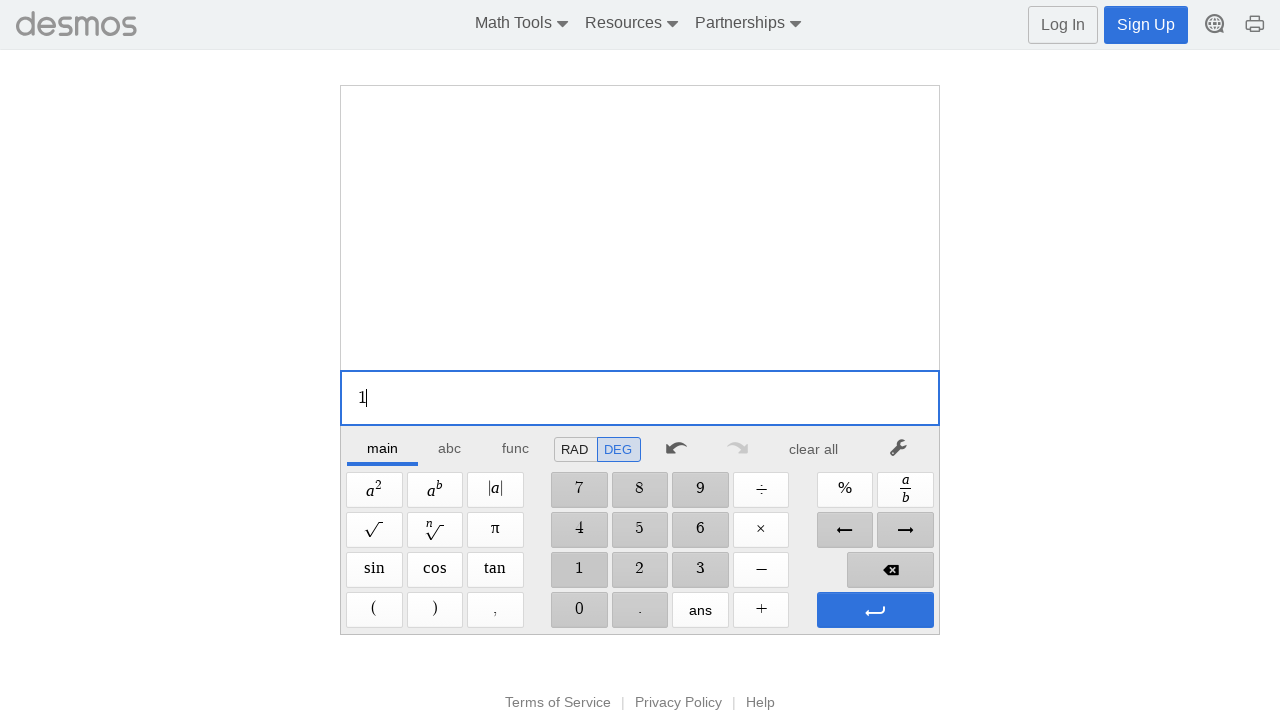

Clicked button '2' at (640, 570) on xpath=//span[@aria-label='2']
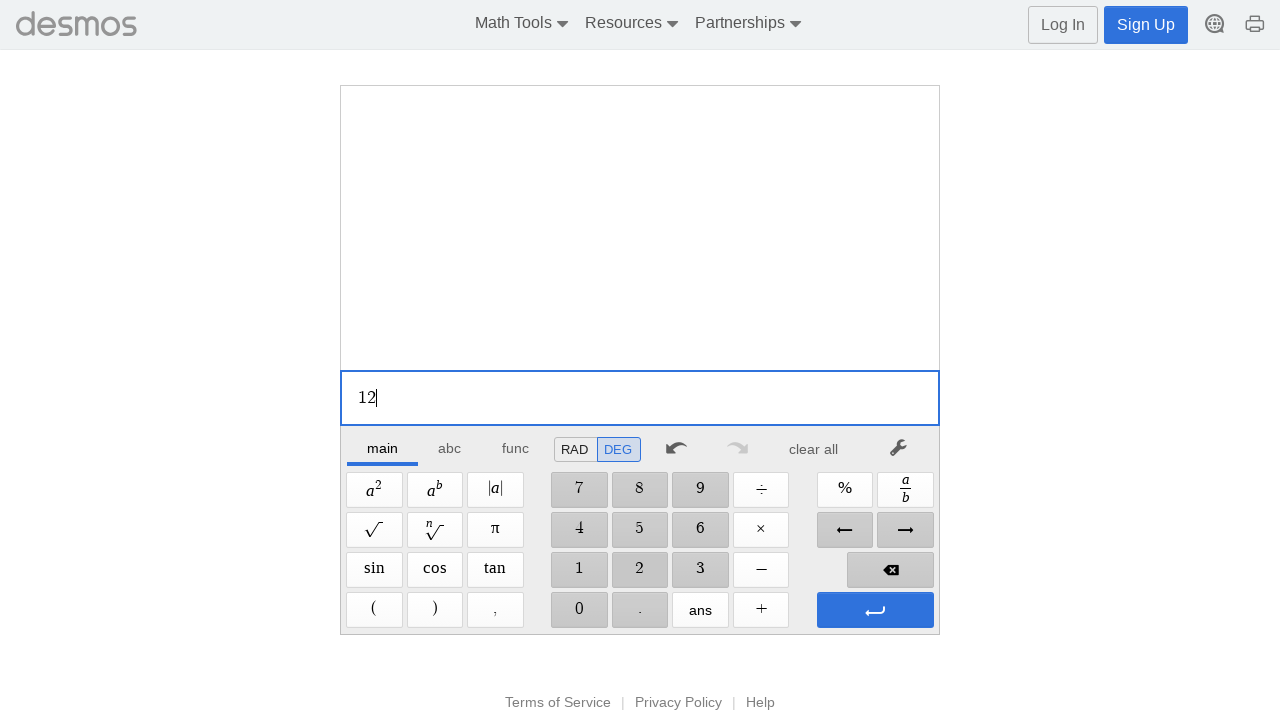

Clicked button '5' at (640, 530) on xpath=//span[@aria-label='5']
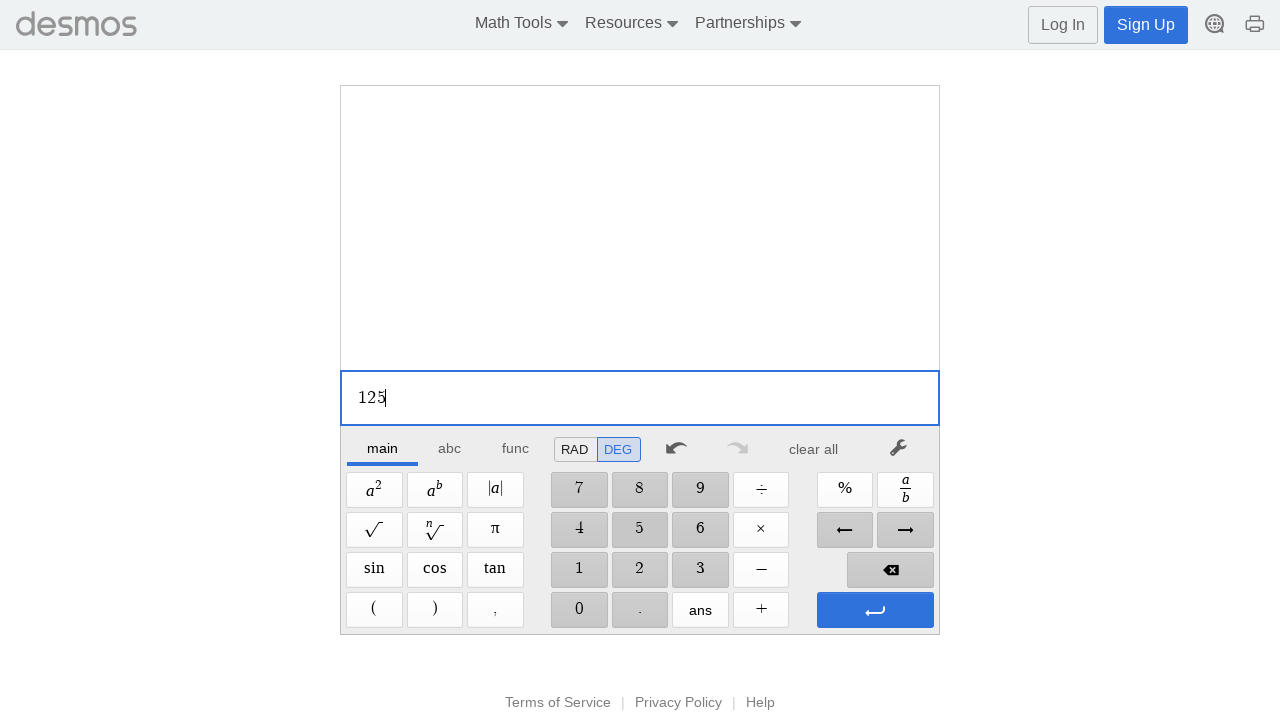

Clicked button '0' to complete '1250' at (579, 610) on xpath=//span[@aria-label='0']
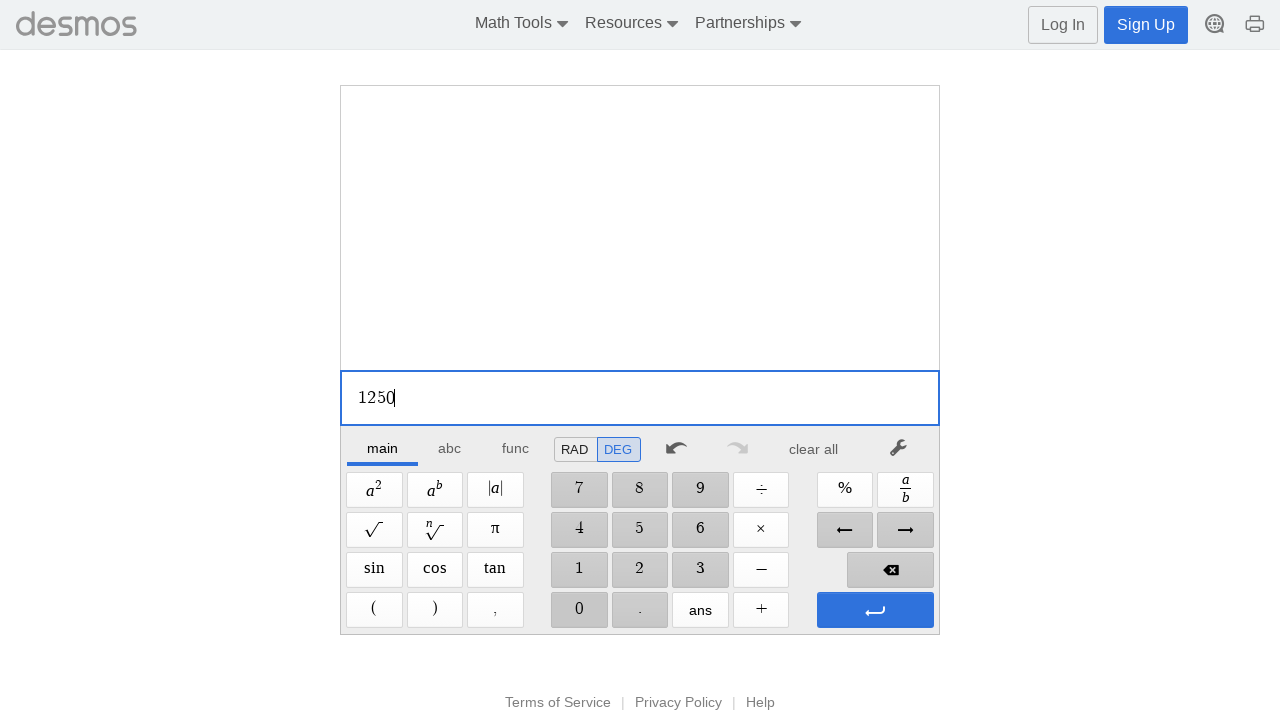

Clicked Plus operator at (761, 610) on xpath=//span[@aria-label='Plus']
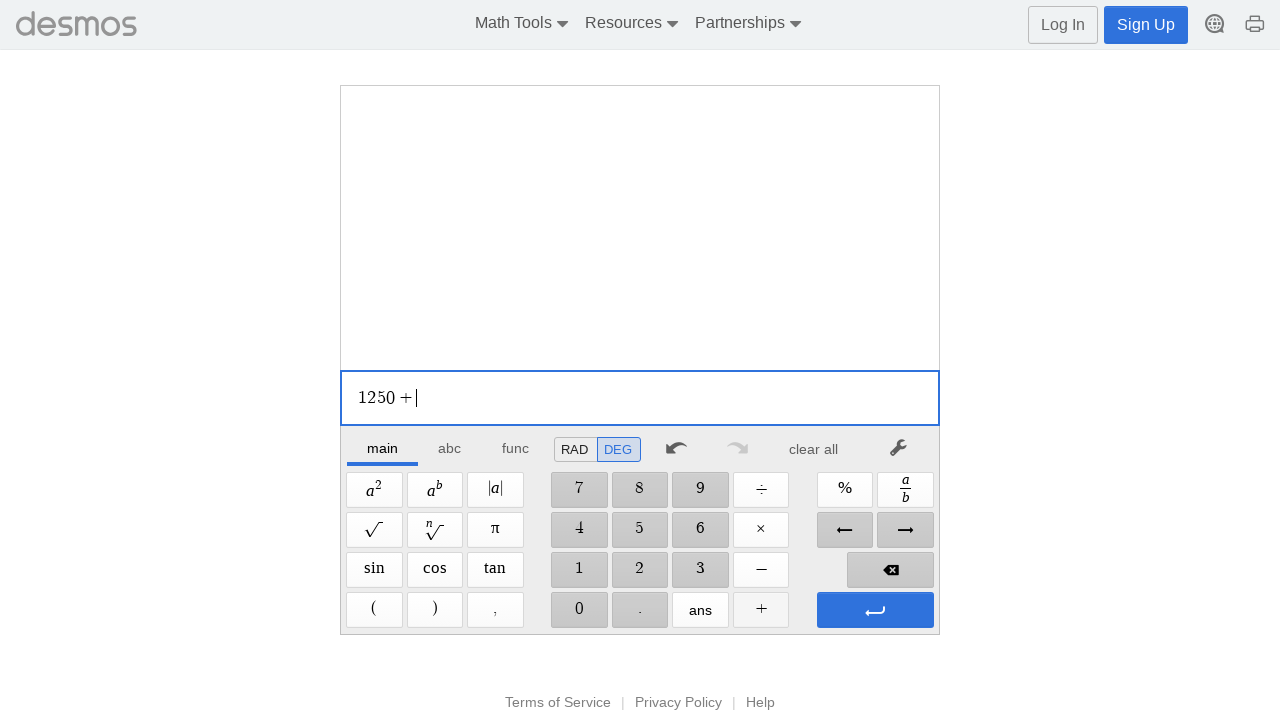

Clicked button '4' at (579, 530) on xpath=//span[@aria-label='4']
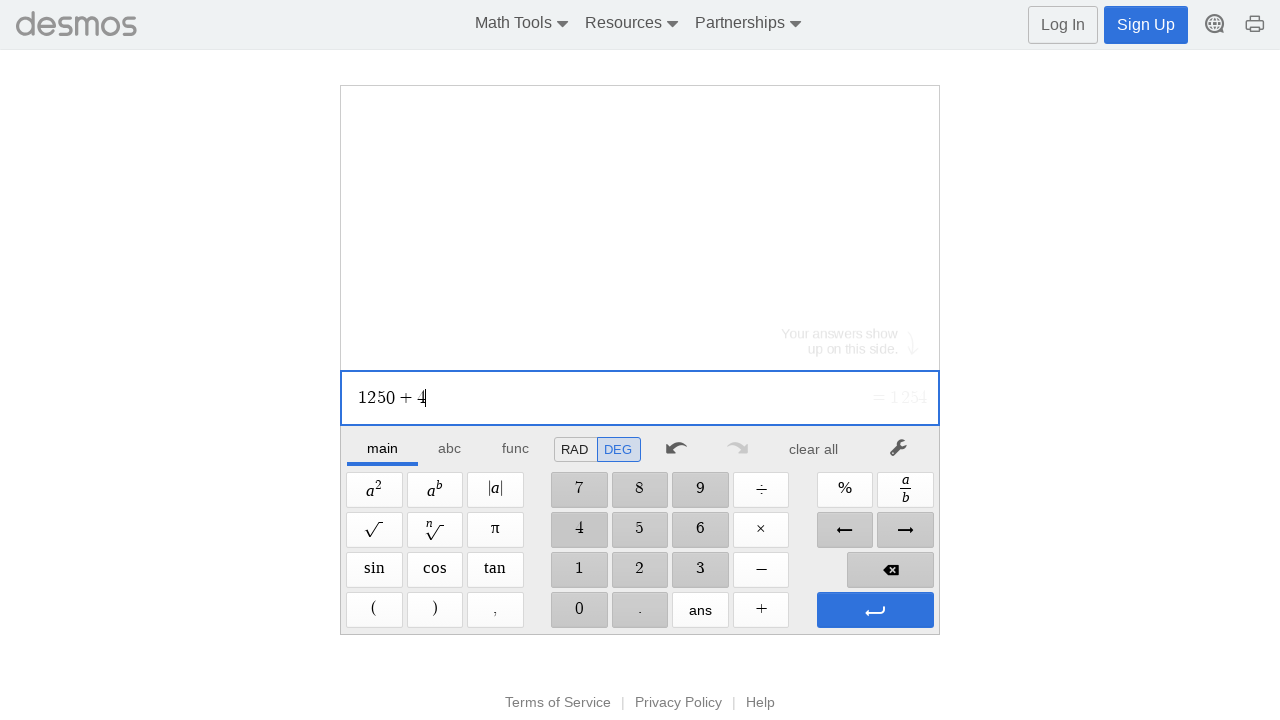

Clicked button '7' at (579, 490) on xpath=//span[@aria-label='7']
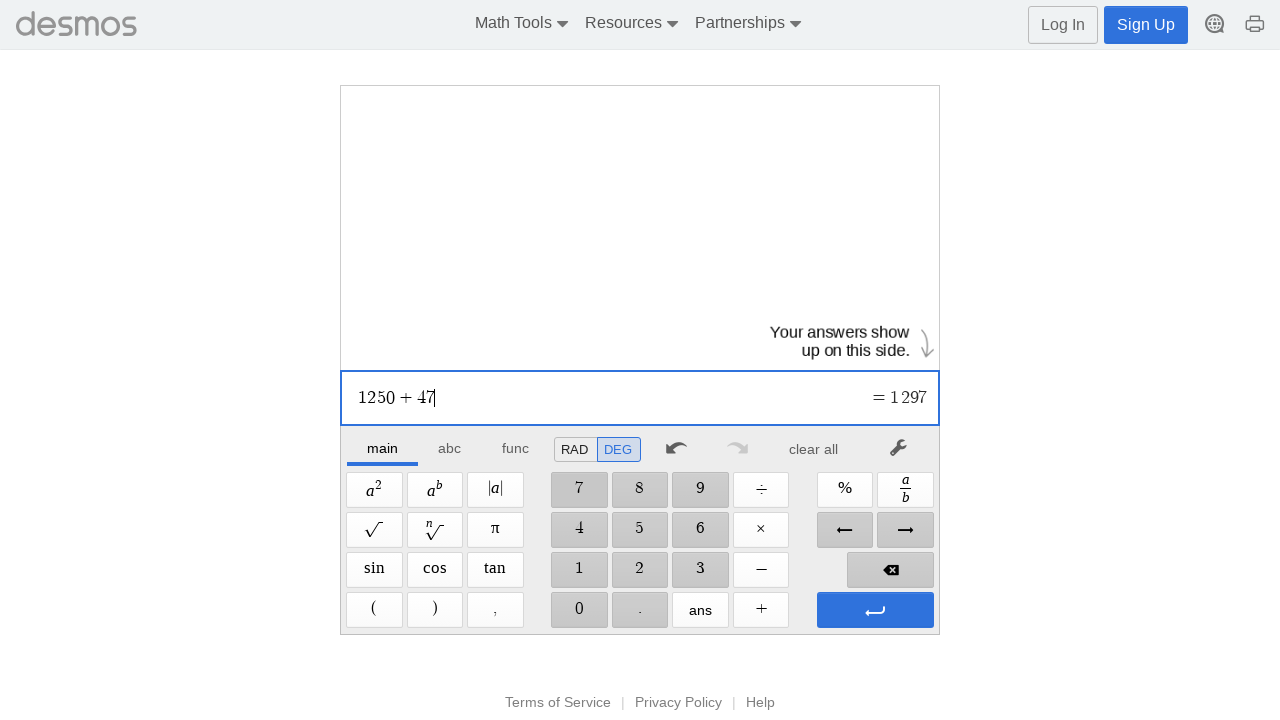

Clicked button '5' at (640, 530) on xpath=//span[@aria-label='5']
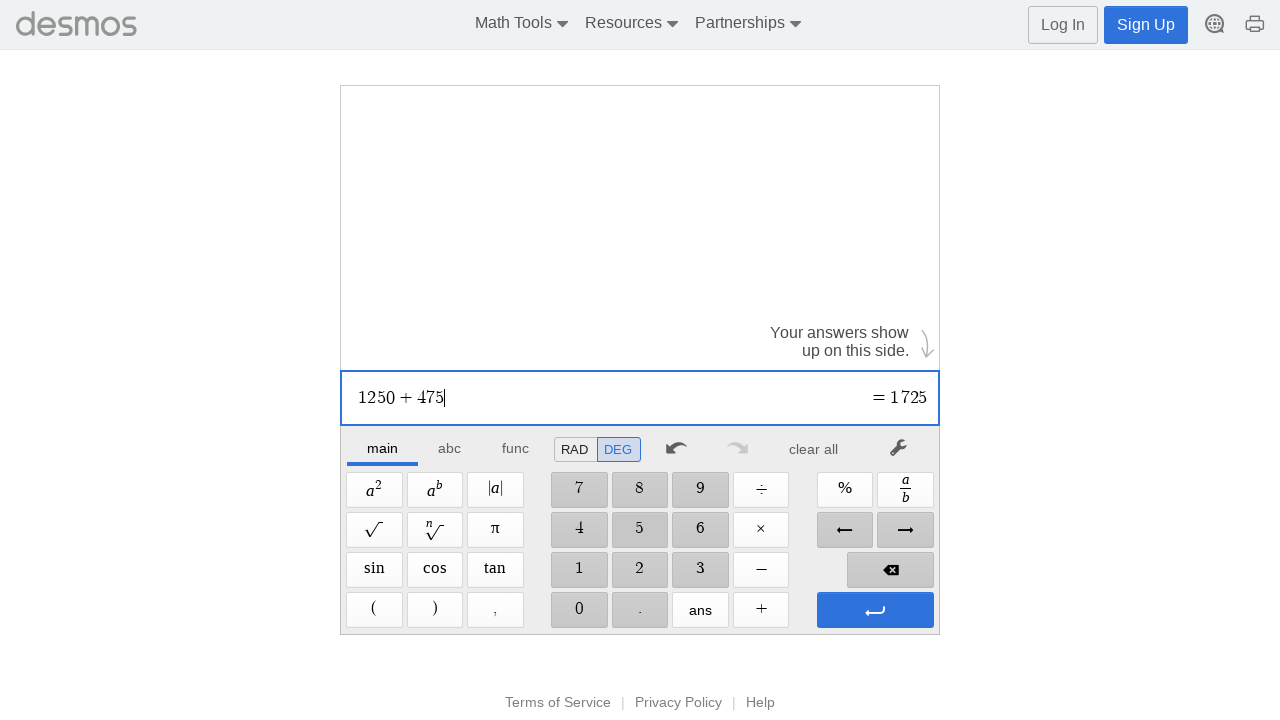

Clicked button '0' to complete '4750' at (579, 610) on xpath=//span[@aria-label='0']
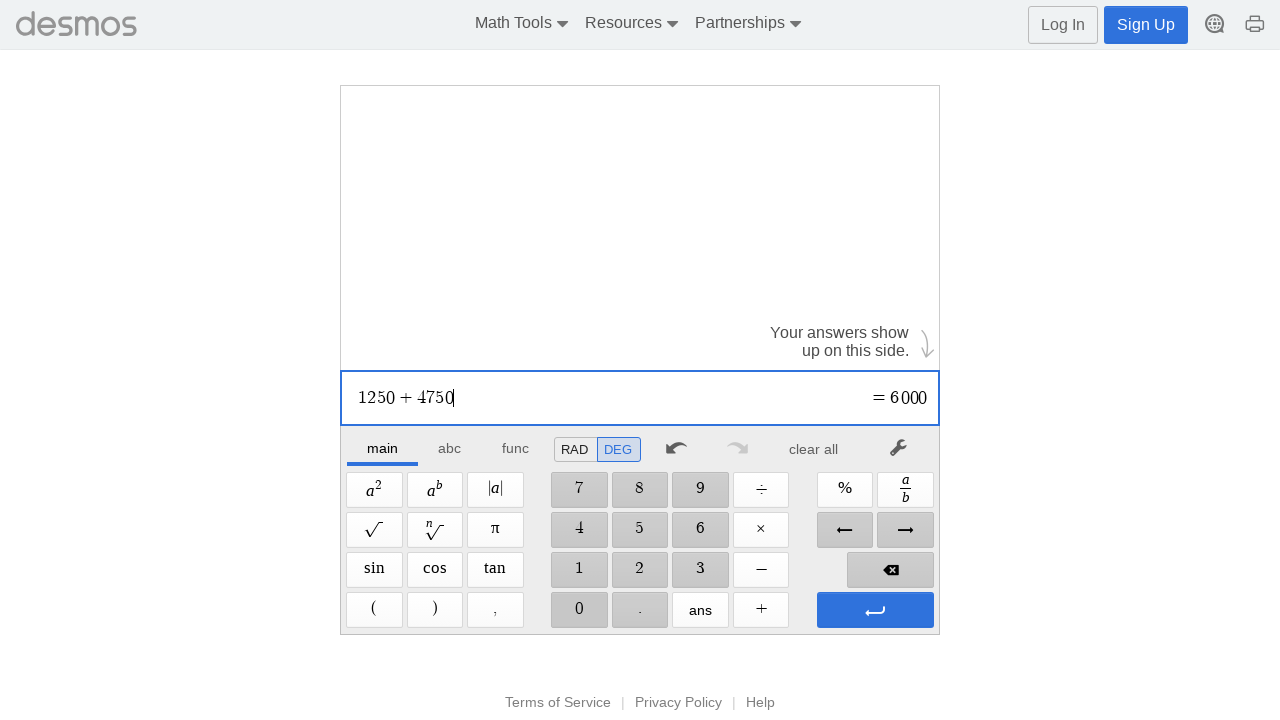

Pressed Enter to evaluate 1250+4750 at (875, 610) on xpath=//span[@aria-label='Enter']
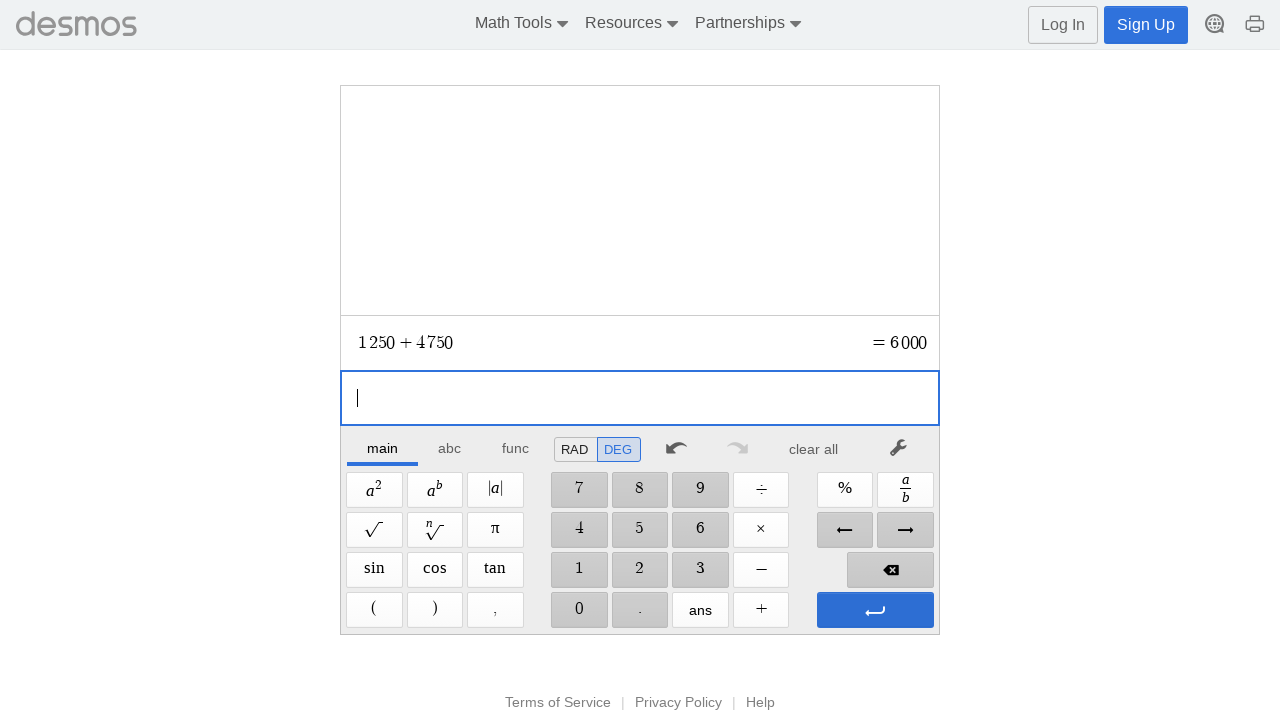

Pressed Enter again to confirm result at (875, 610) on xpath=//span[@aria-label='Enter']
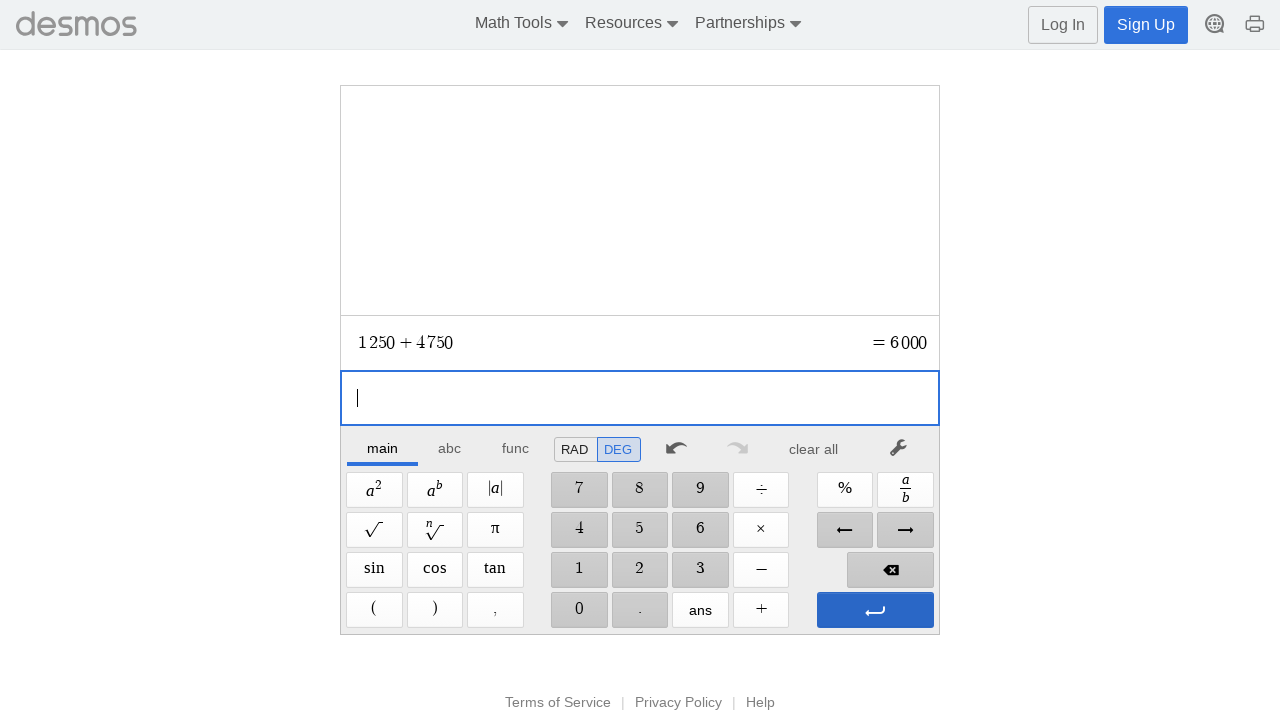

Clicked clear button to reset calculator after first operation at (814, 449) on xpath=//*[@id='main']/div/div/div/div[2]/div[1]/div/div[7]
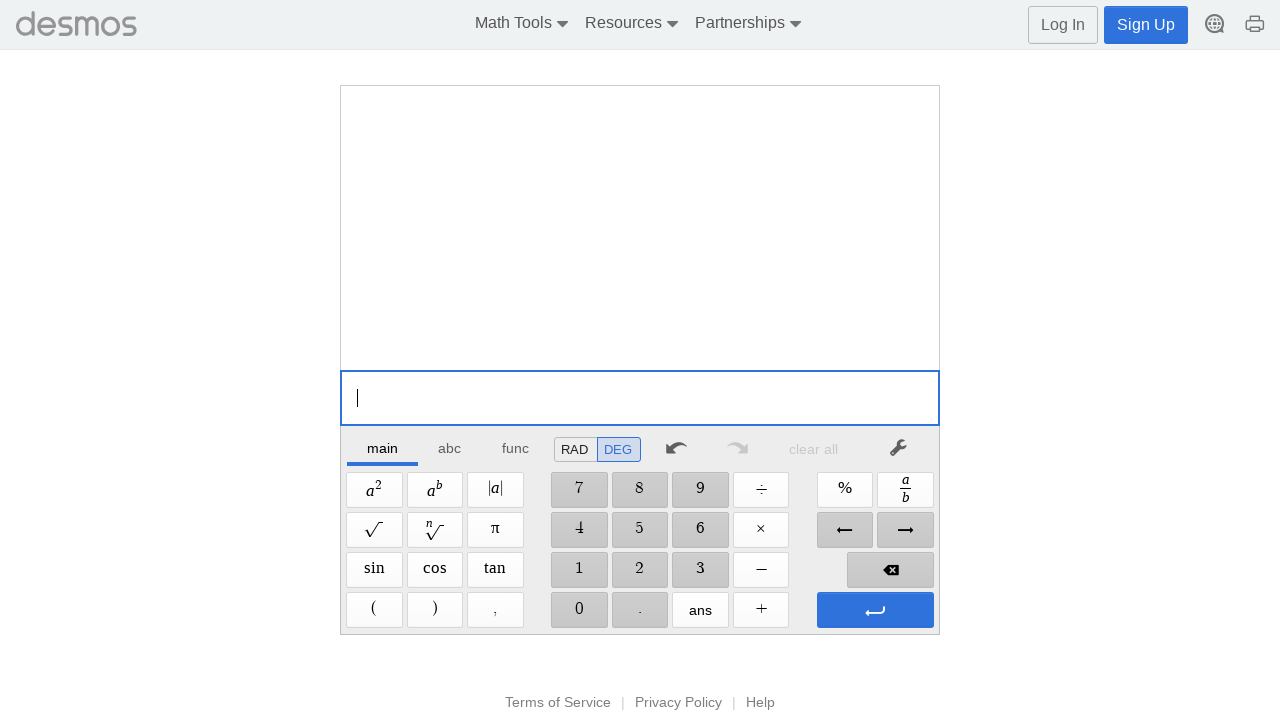

Clicked button '7' to start second operation at (579, 490) on xpath=//span[@aria-label='7']
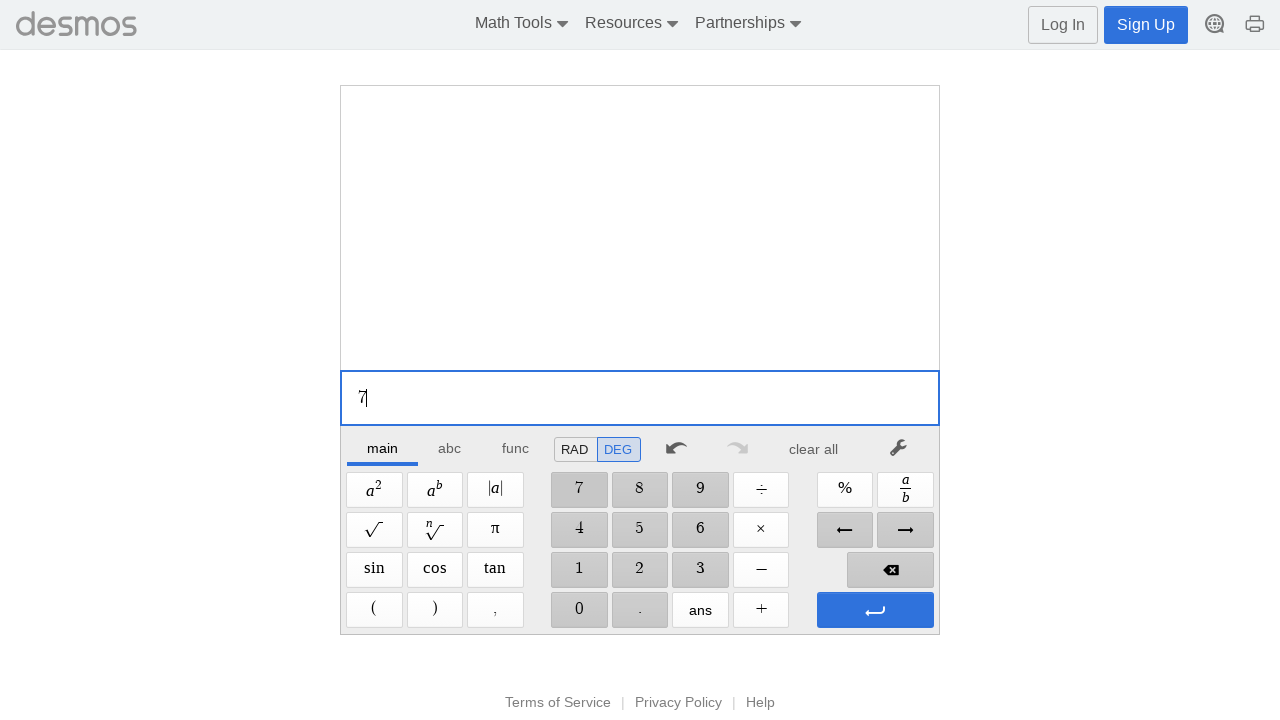

Clicked button '0' at (579, 610) on xpath=//span[@aria-label='0']
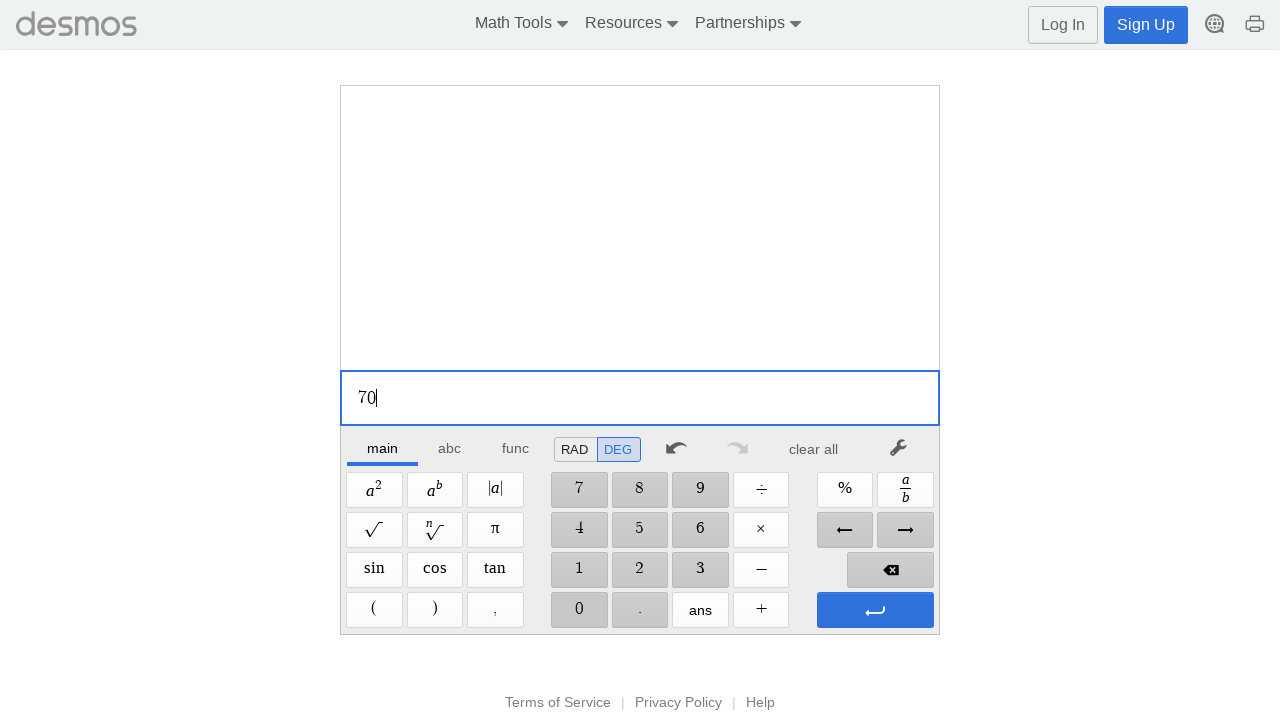

Clicked button '0' at (579, 610) on xpath=//span[@aria-label='0']
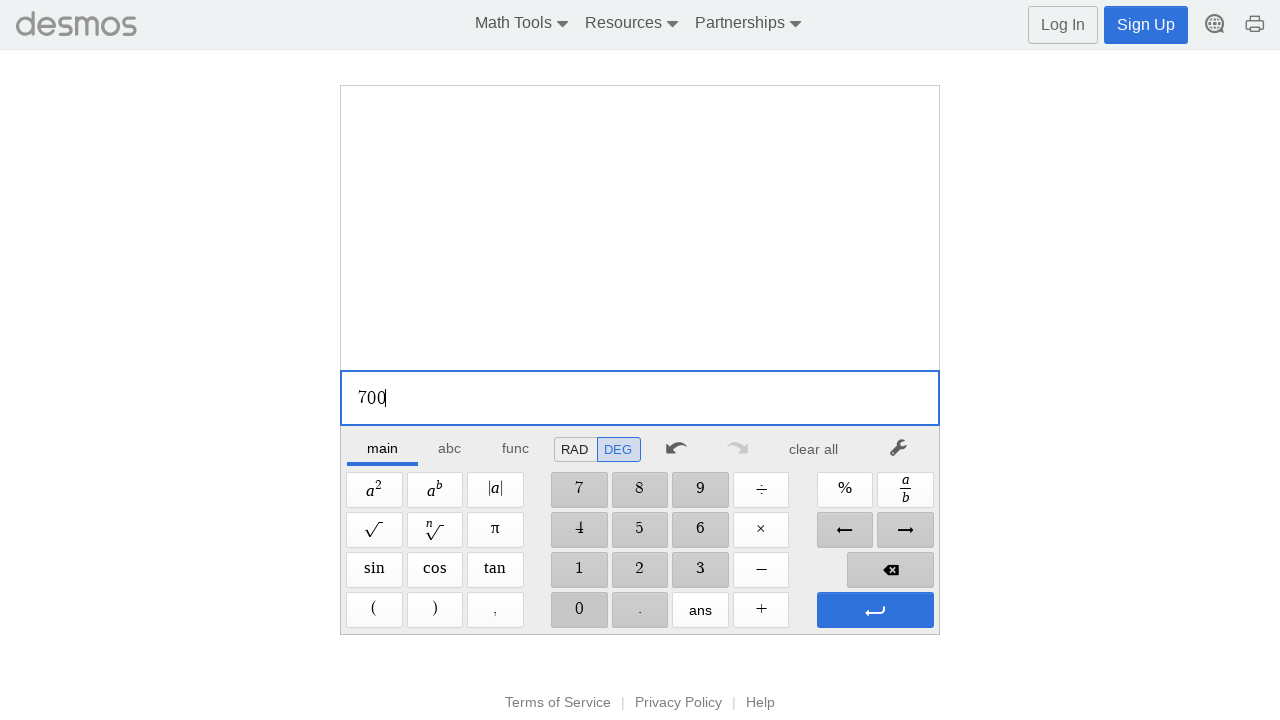

Clicked button '0' to complete '7000' at (579, 610) on xpath=//span[@aria-label='0']
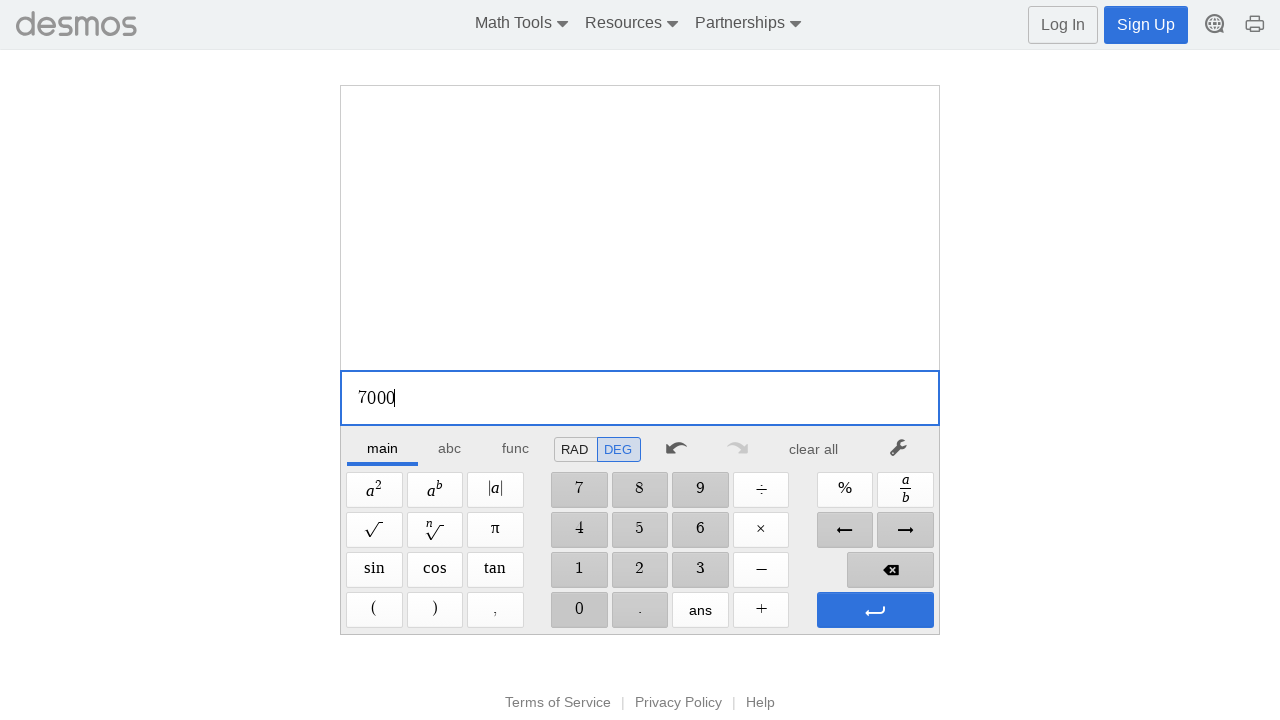

Clicked Minus operator at (761, 570) on xpath=//span[@aria-label='Minus']
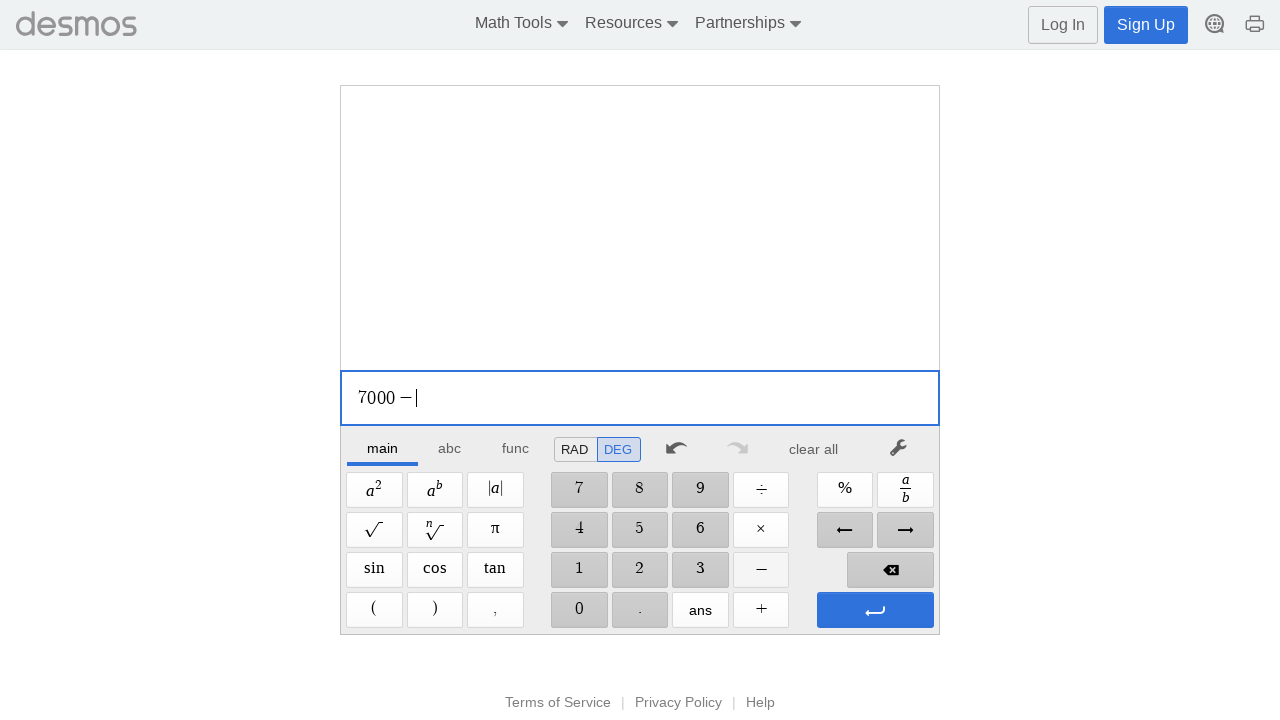

Clicked button '2' at (640, 570) on xpath=//span[@aria-label='2']
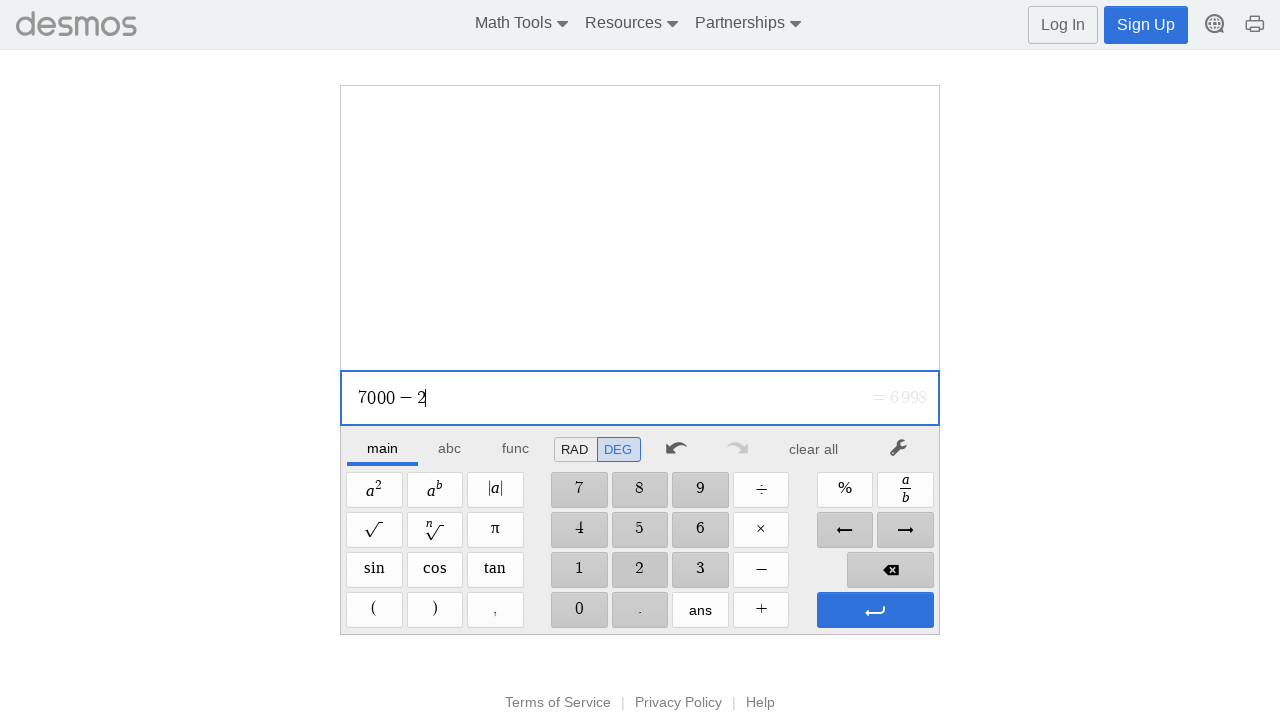

Clicked button '0' at (579, 610) on xpath=//span[@aria-label='0']
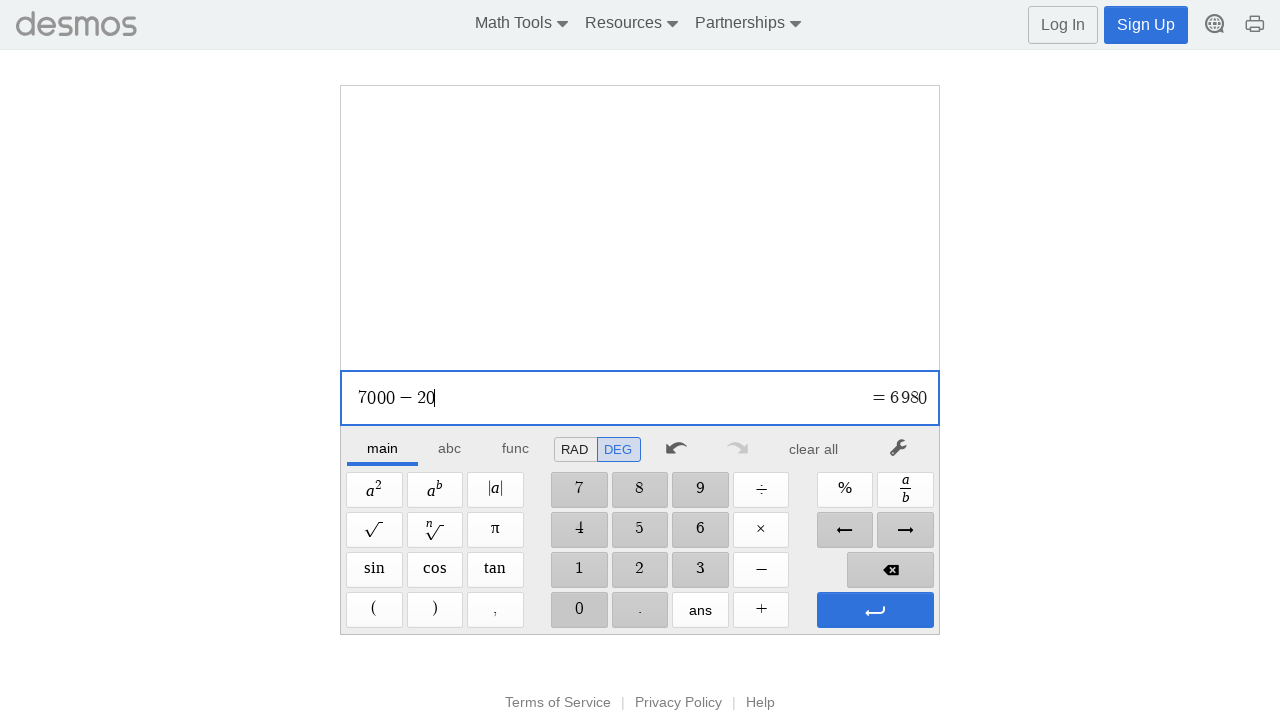

Clicked button '0' at (579, 610) on xpath=//span[@aria-label='0']
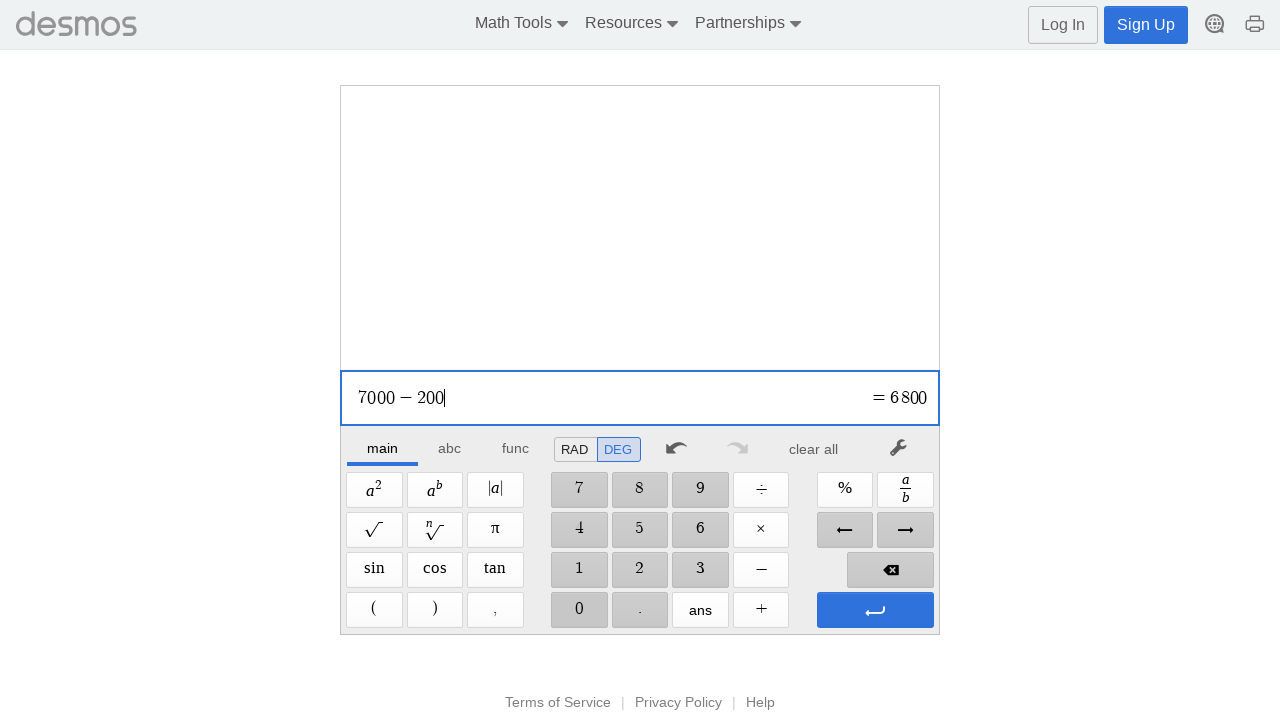

Clicked button '0' to complete '2000' at (579, 610) on xpath=//span[@aria-label='0']
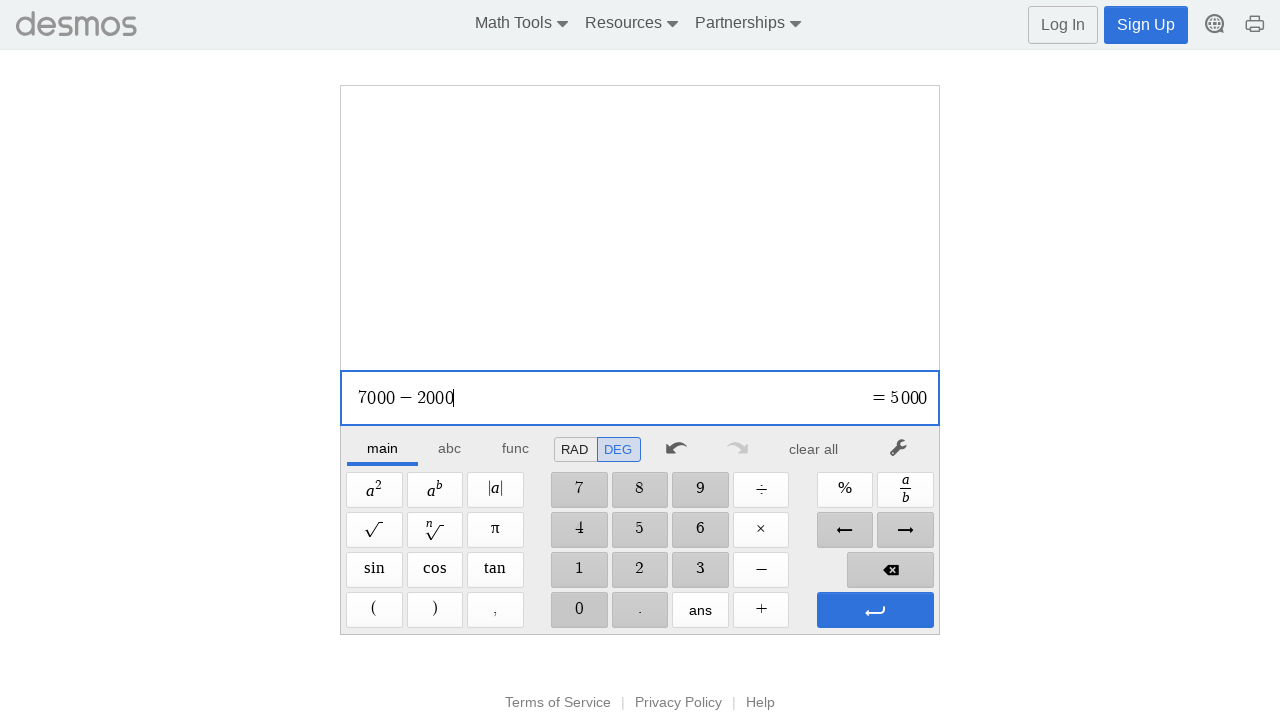

Pressed Enter to evaluate 7000-2000 at (875, 610) on xpath=//span[@aria-label='Enter']
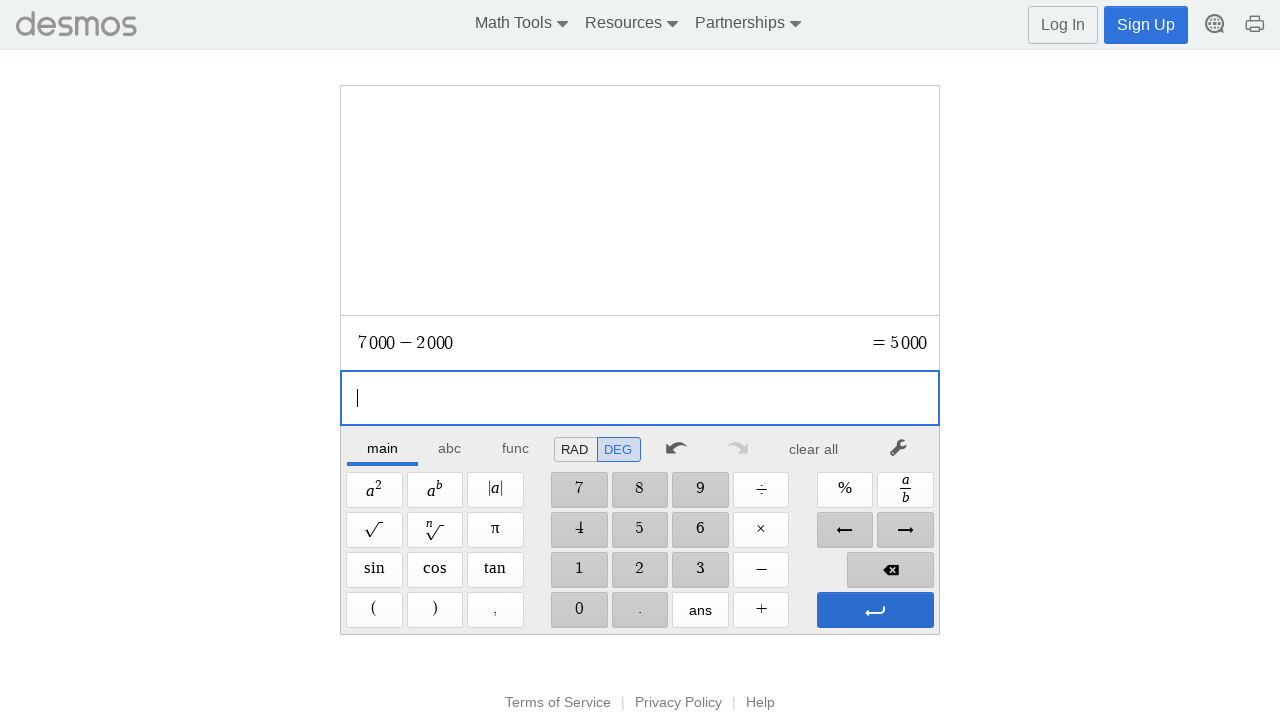

Pressed Enter again to confirm result at (875, 610) on xpath=//span[@aria-label='Enter']
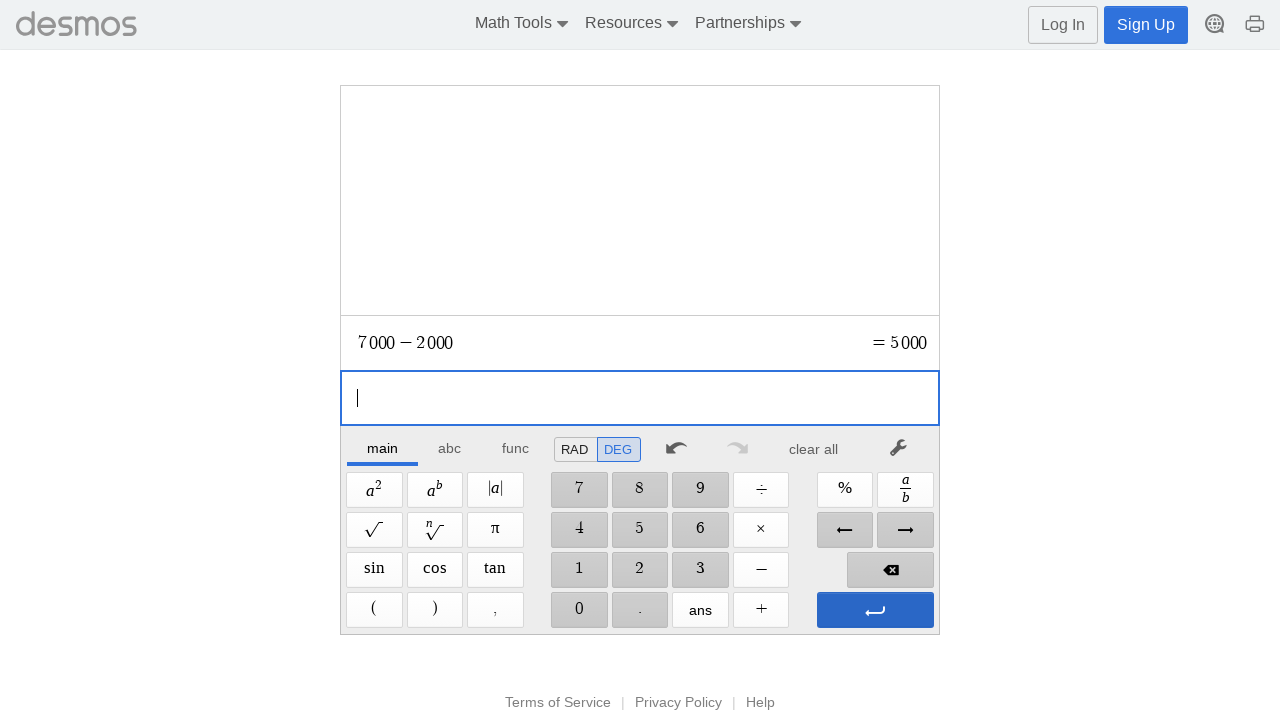

Clicked clear button to reset calculator after second operation at (814, 449) on xpath=//*[@id='main']/div/div/div/div[2]/div[1]/div/div[7]
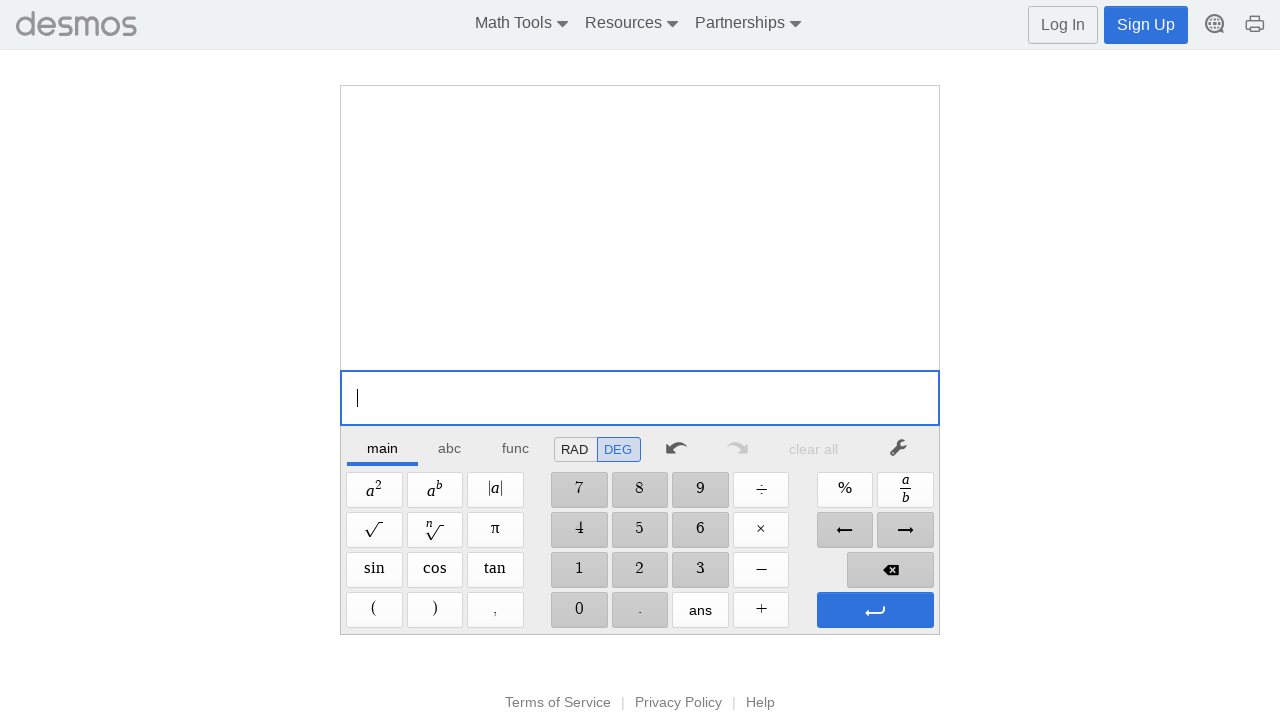

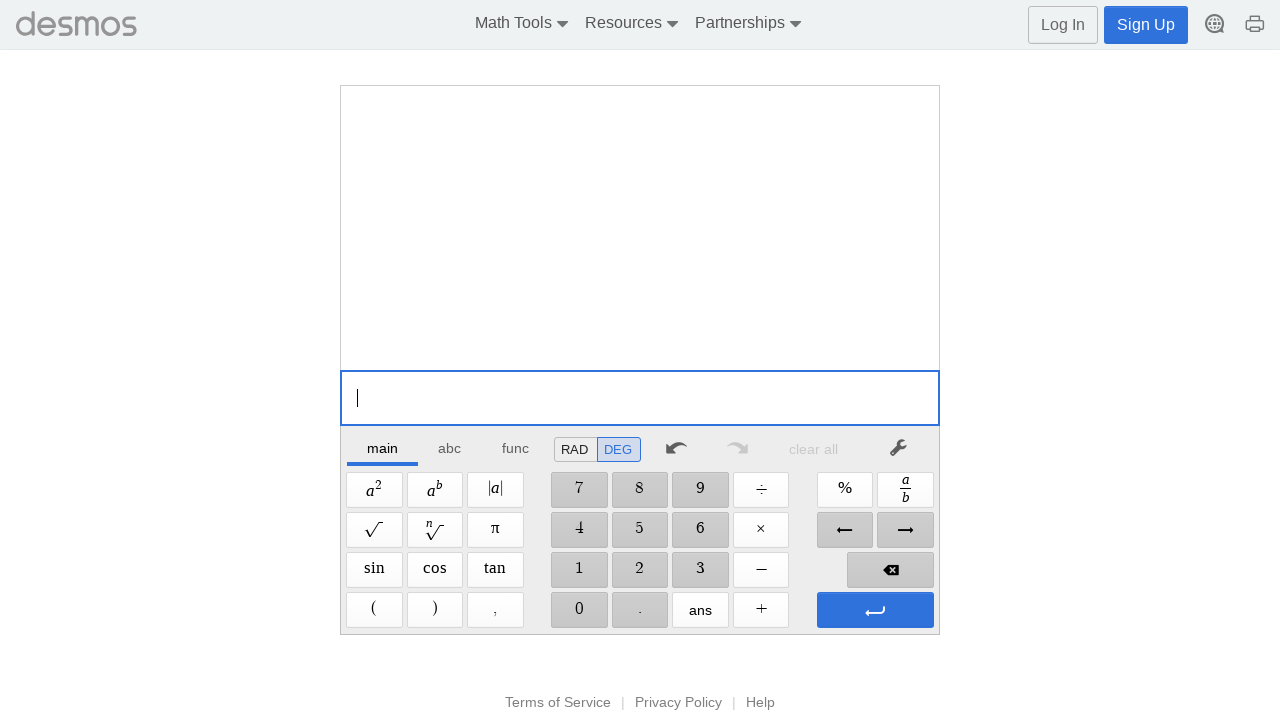